Tests book search functionality by searching for a specific book title and clicking on the result, then navigates back to verify all links on the page

Starting URL: https://demoqa.com/books

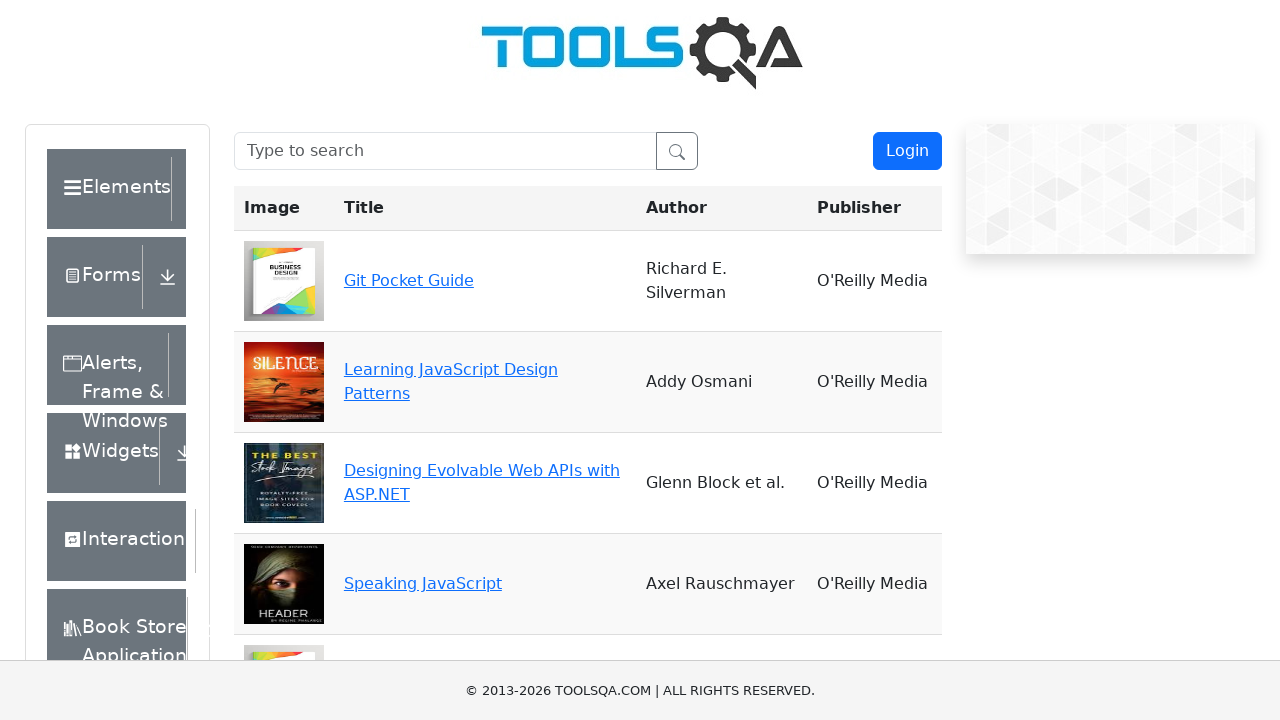

Filled search box with 'Learning JavaScript Design Patterns' on xpath=//input[@id='searchBox']
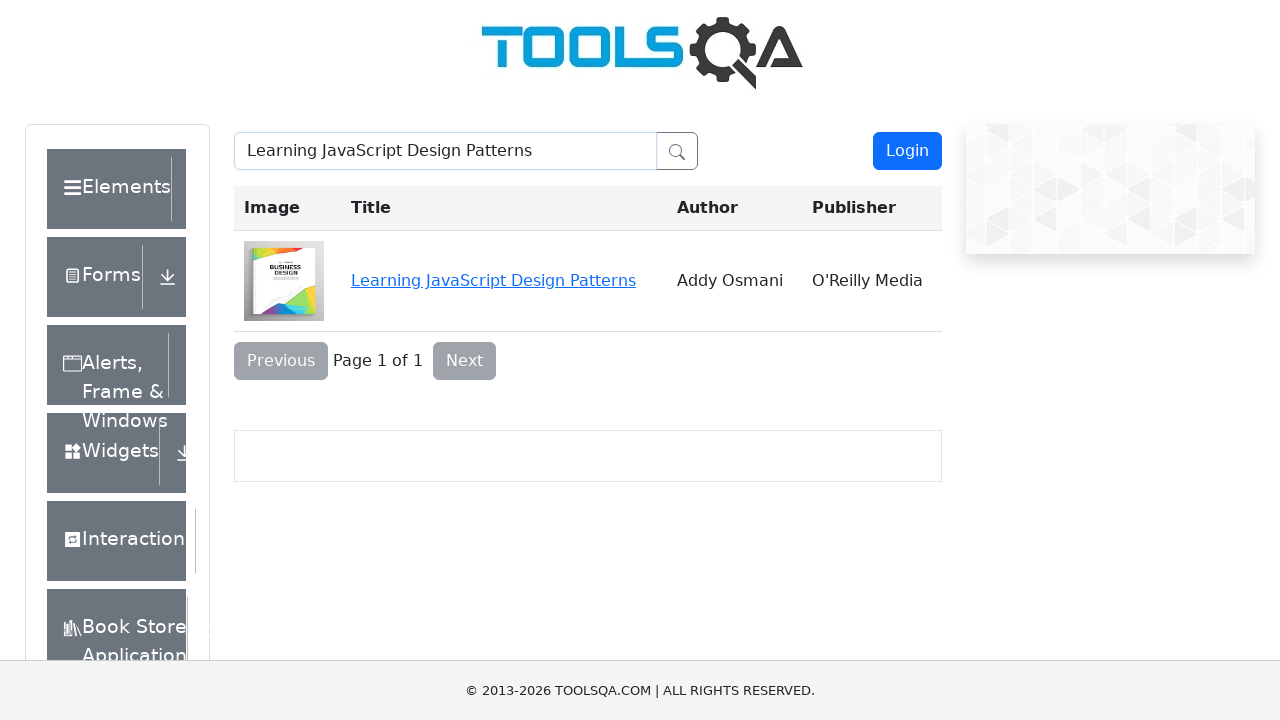

Clicked on search box at (445, 151) on xpath=//input[@id='searchBox']
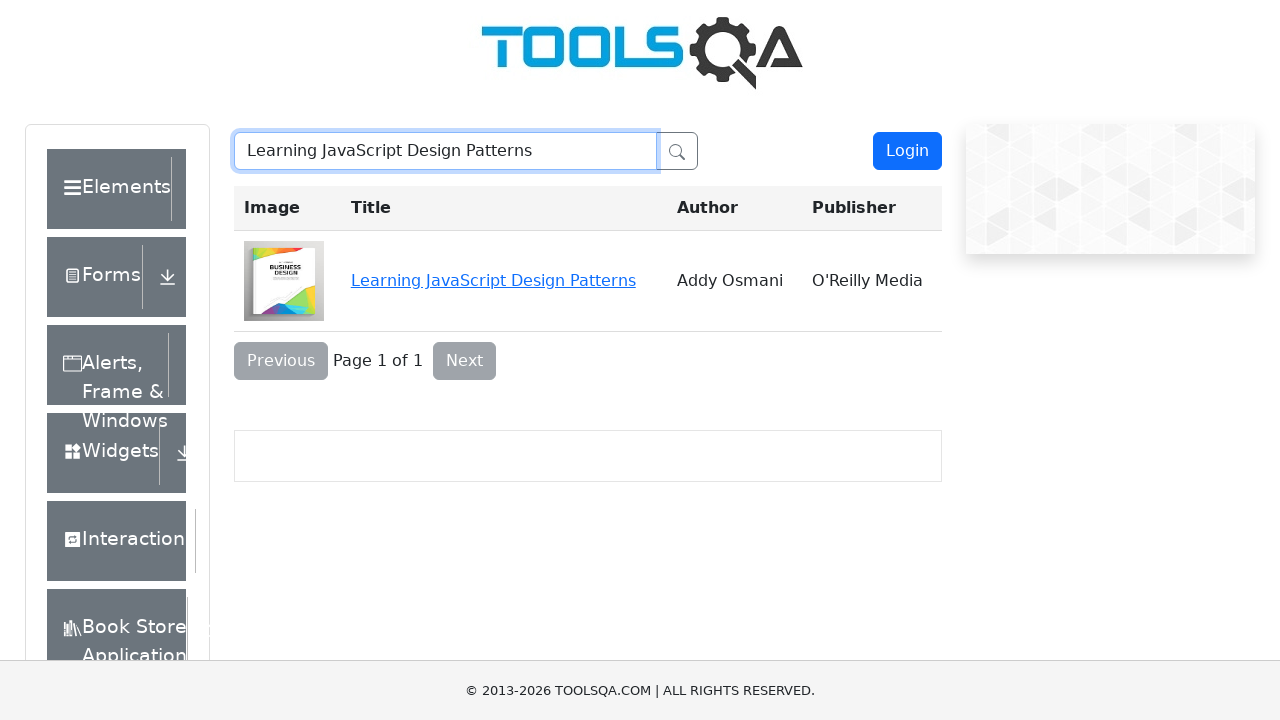

Clicked on 'Learning JavaScript Design Patterns' book result at (493, 280) on xpath=//a[text()='Learning JavaScript Design Patterns']
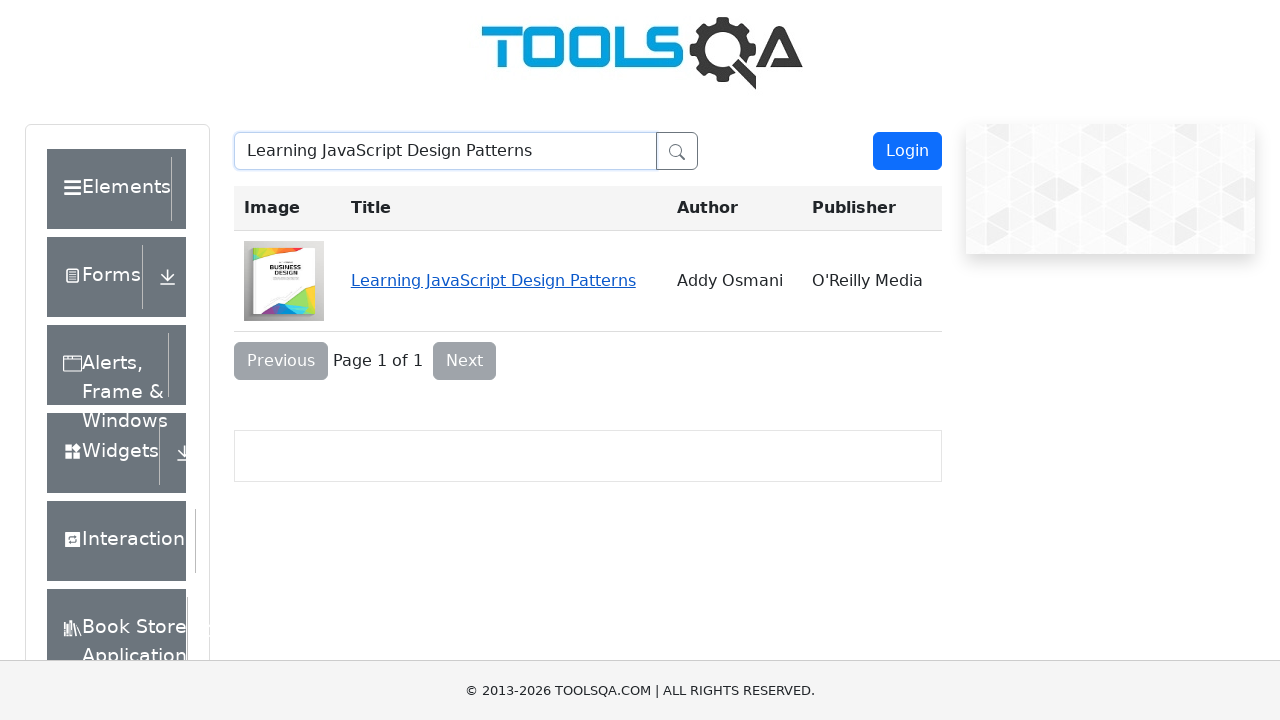

Navigated back to demoqa books page
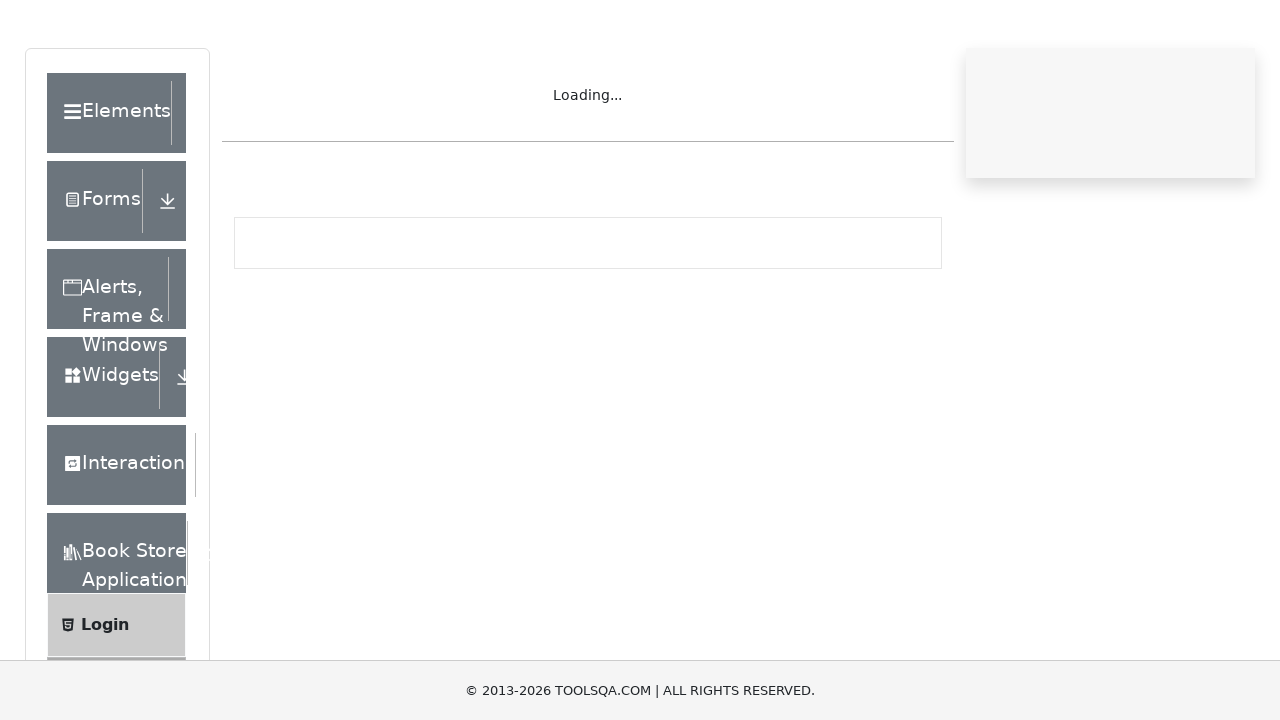

Verified links are present on the page
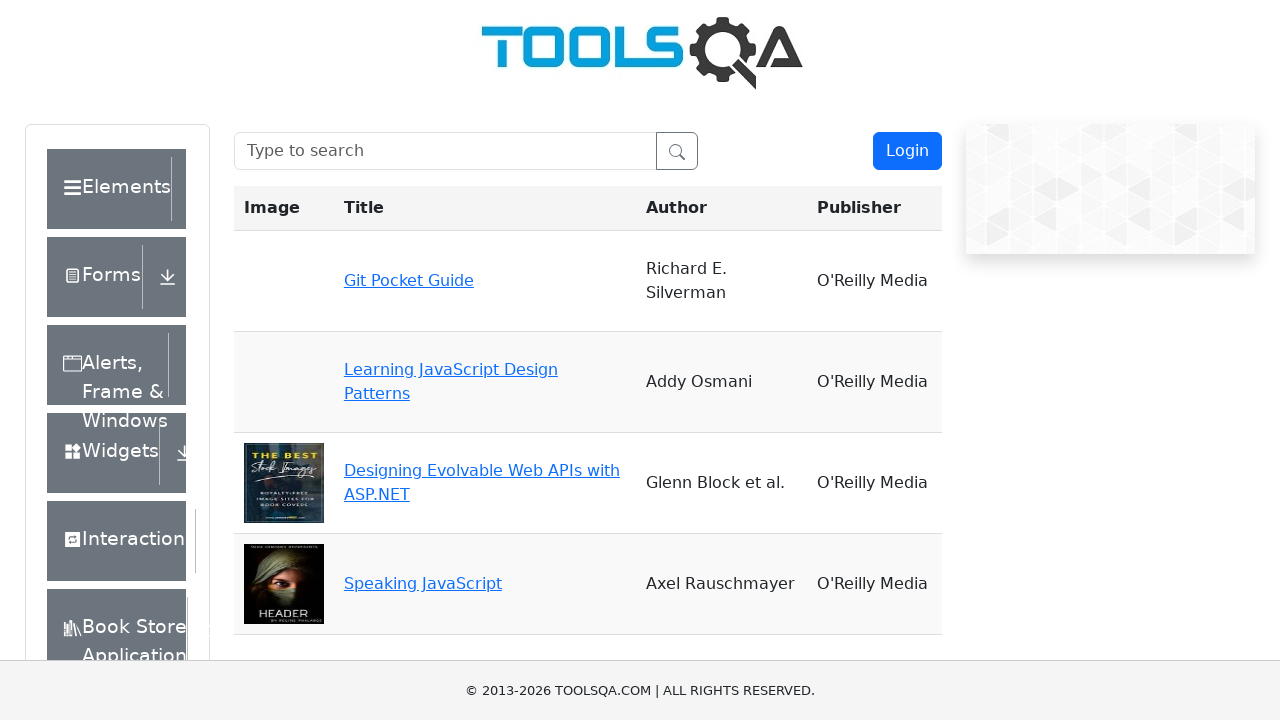

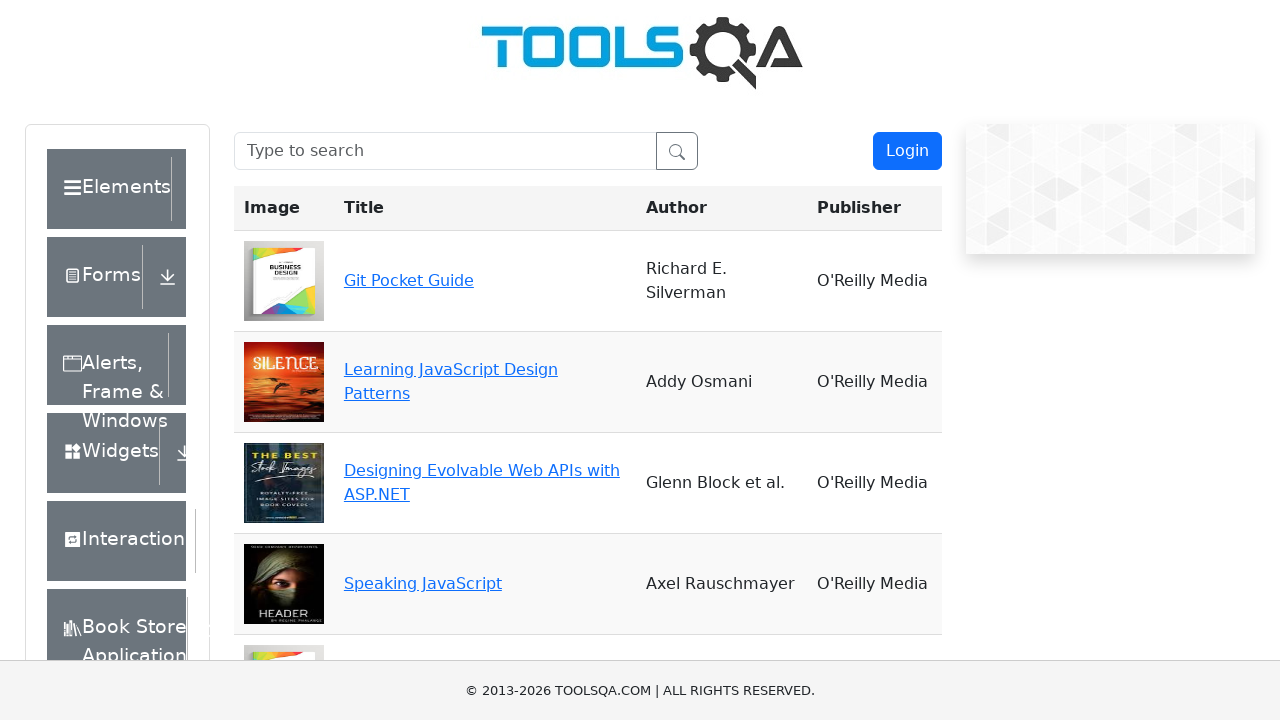